Launches the OrangeHRM demo application homepage

Starting URL: https://opensource-demo.orangehrmlive.com/

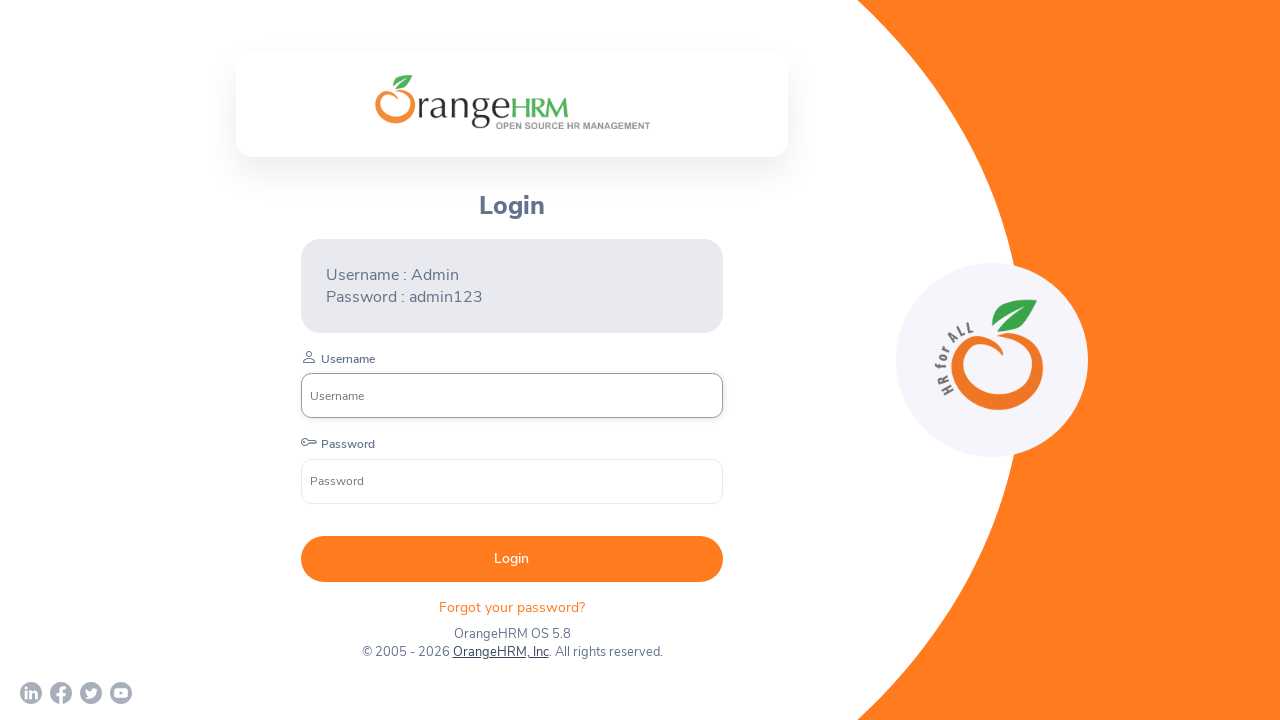

Navigated to OrangeHRM demo application homepage
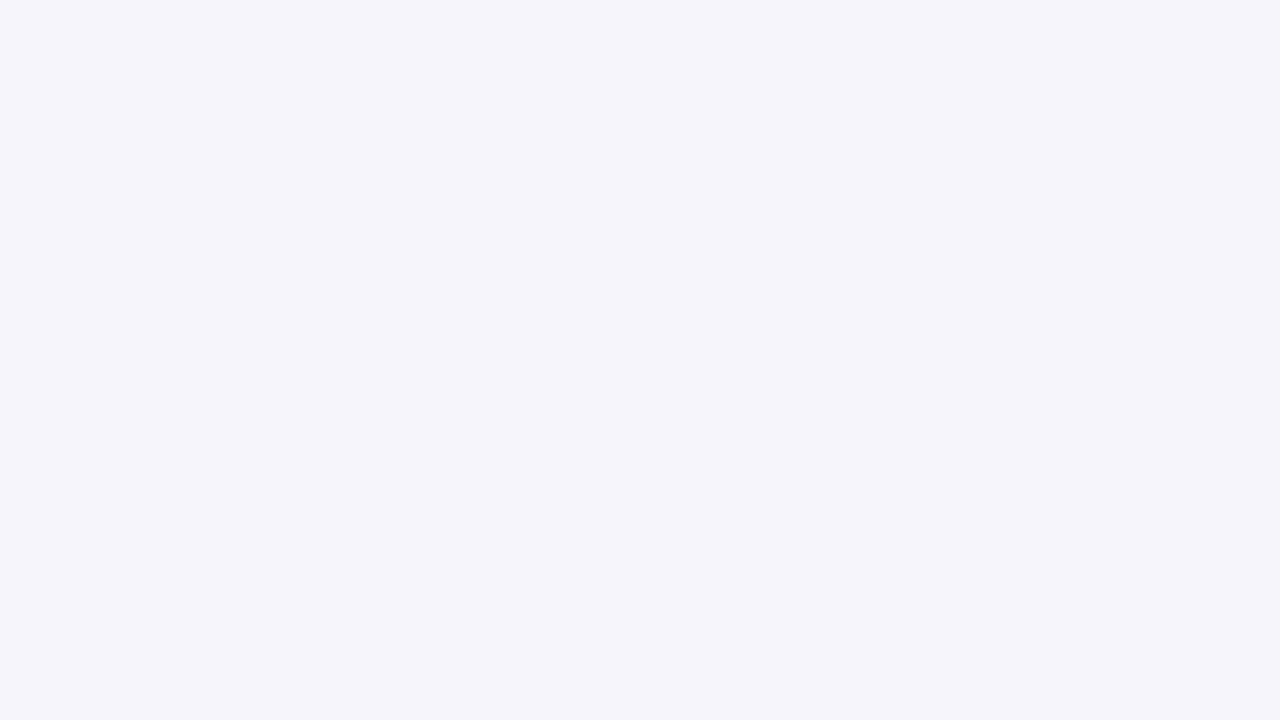

Waited for page to fully load
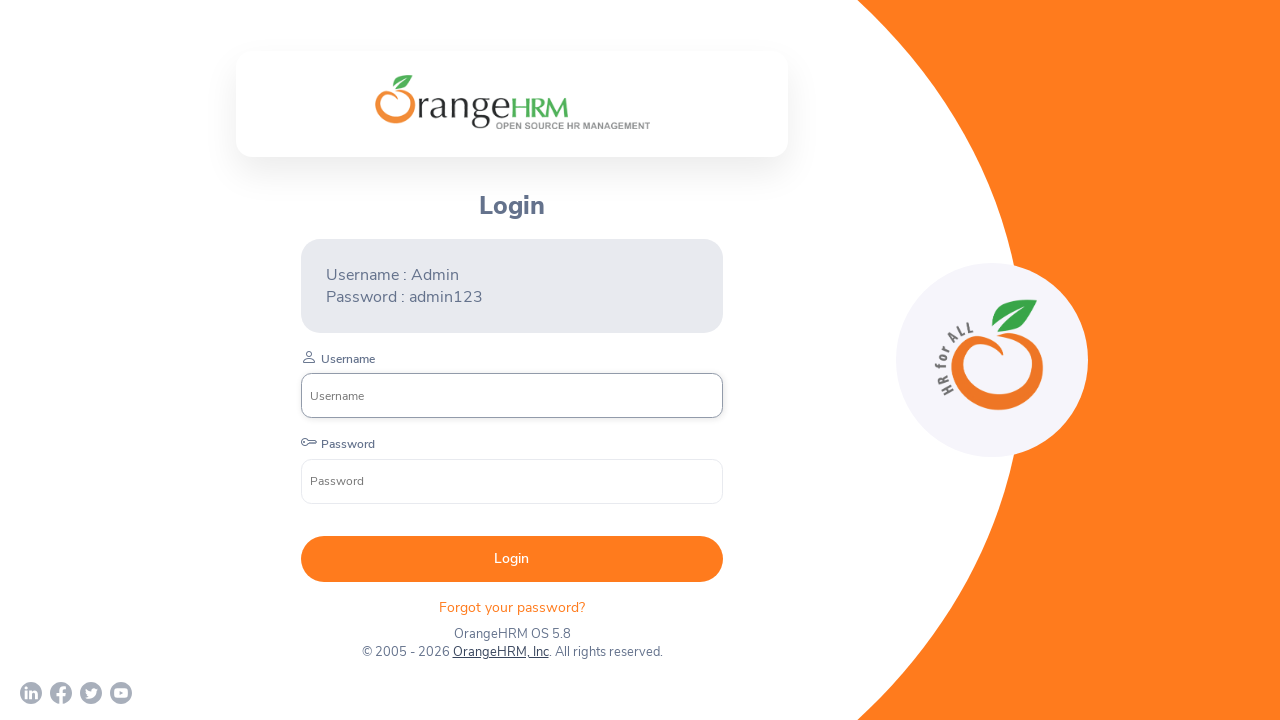

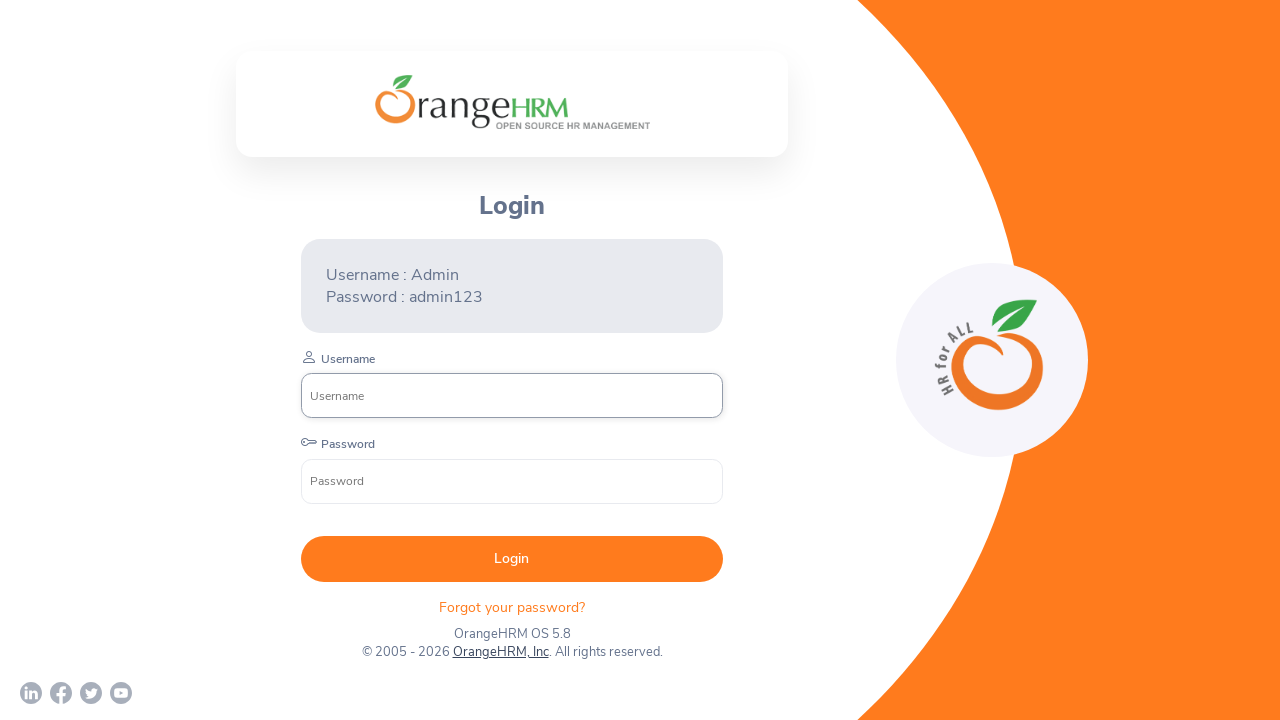